Searches for a notice on the Polish government procurement website by entering a notice number in the search field

Starting URL: https://ezamowienia.gov.pl/mo-client-board/bzp/list

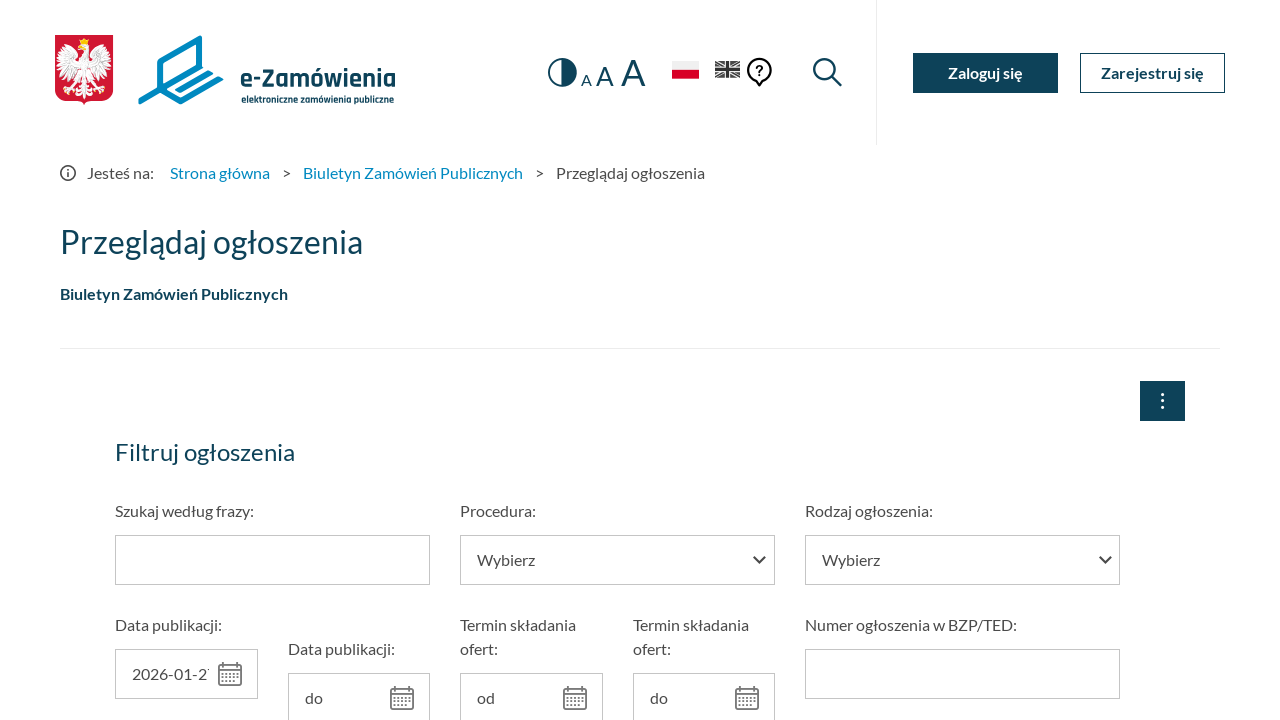

Clicked the 'more' button to expand search options at (168, 360) on .btn-link
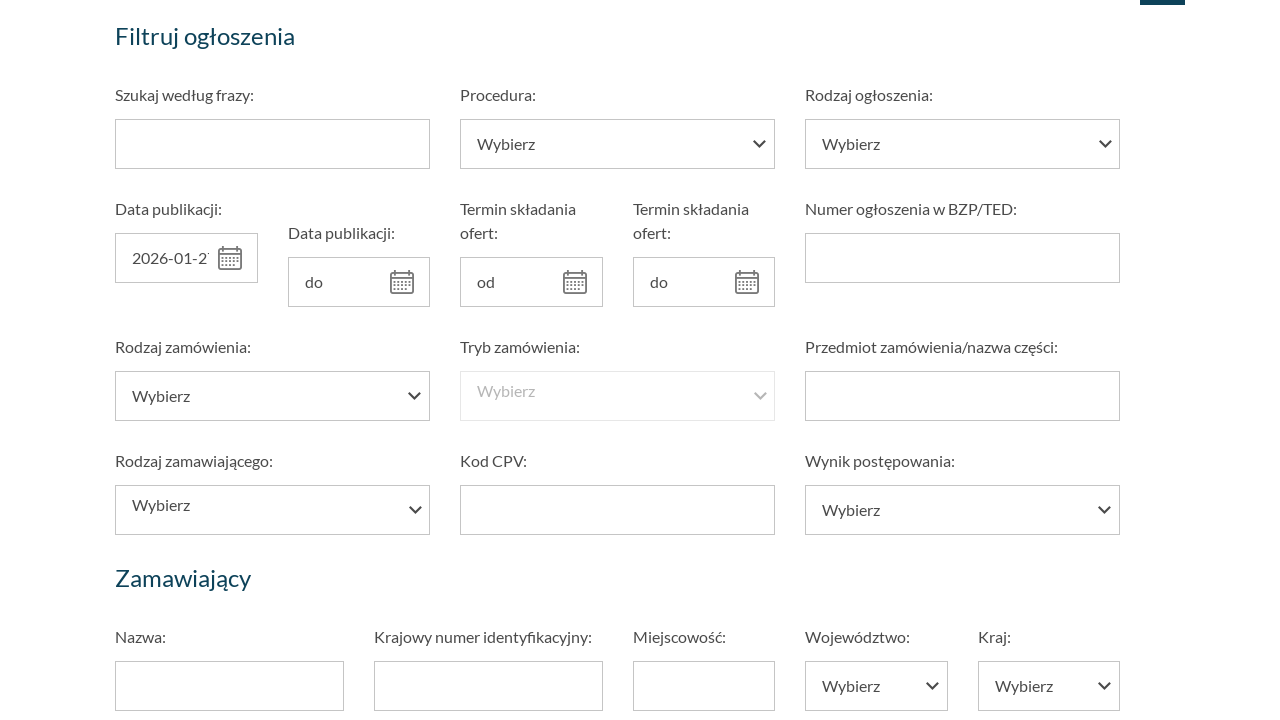

Filled notice number search field with '2024/BZP/00123456' on #app-text-2
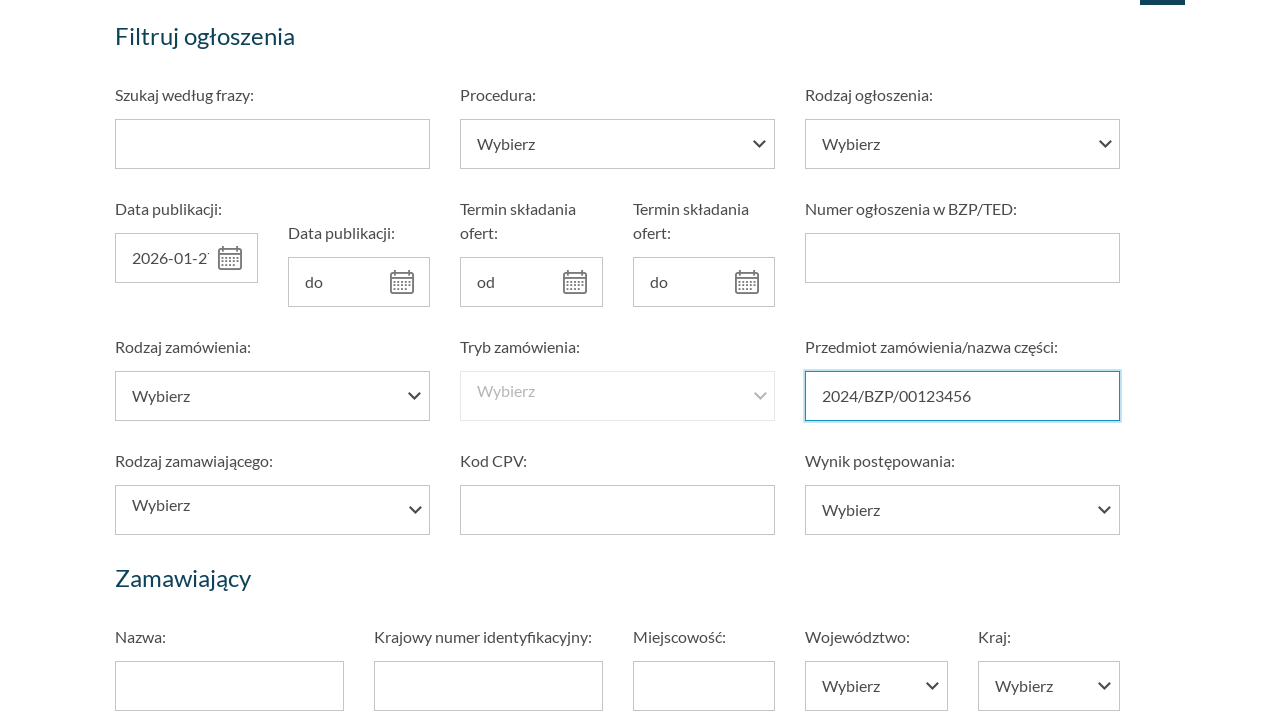

Clicked the search button at (962, 360) on .btn-block
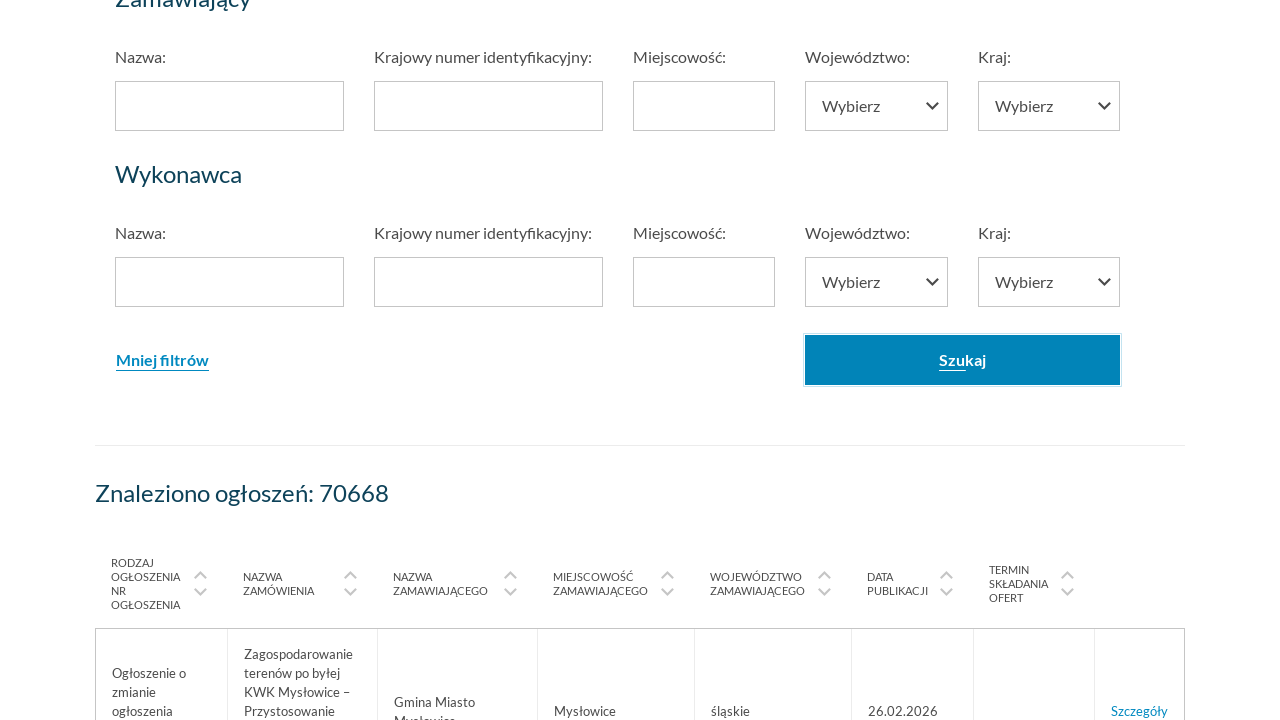

Waited for search results to load
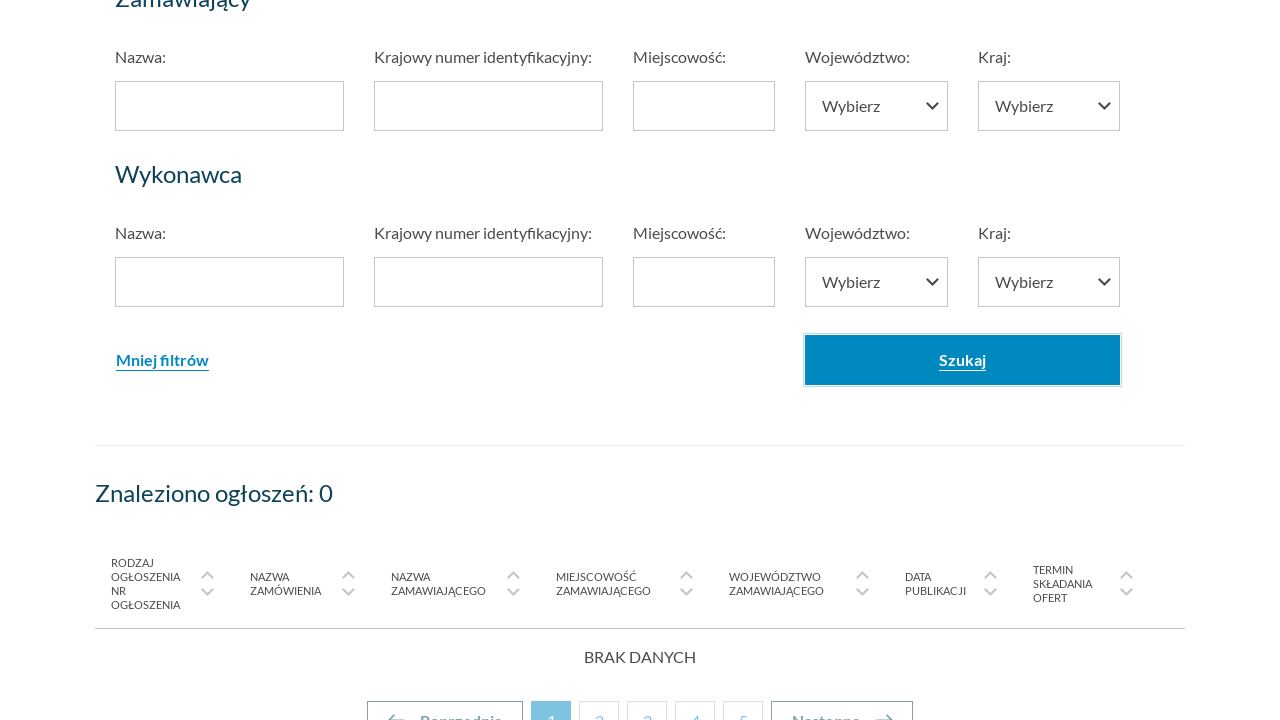

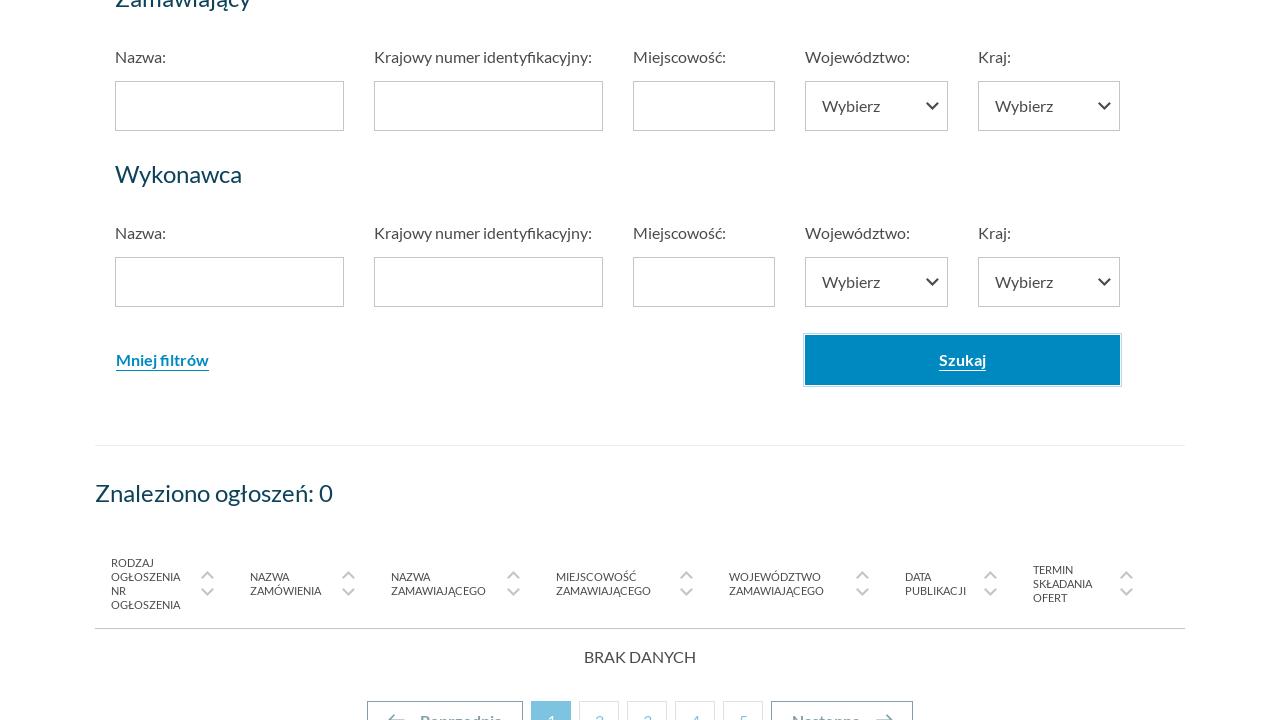